Opens a browser, maximizes the window, and navigates to the QSpiders website homepage.

Starting URL: https://www.qspiders.com

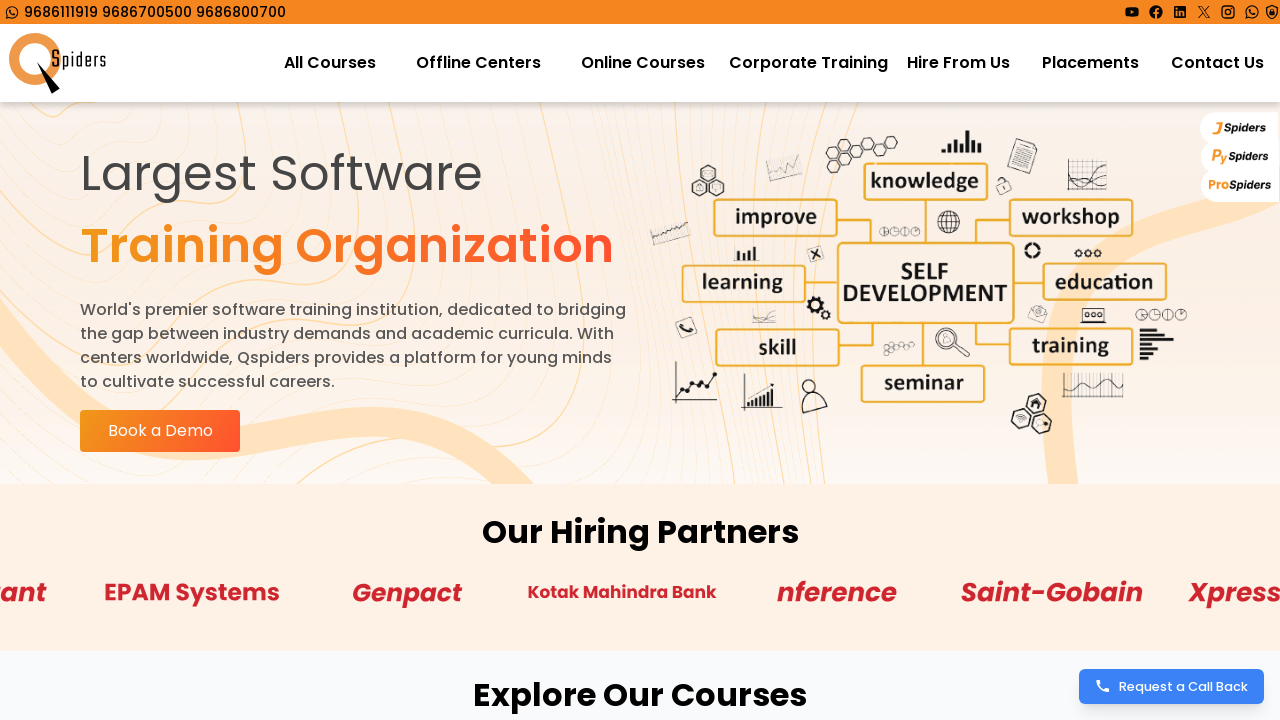

QSpiders homepage loaded - DOM content ready
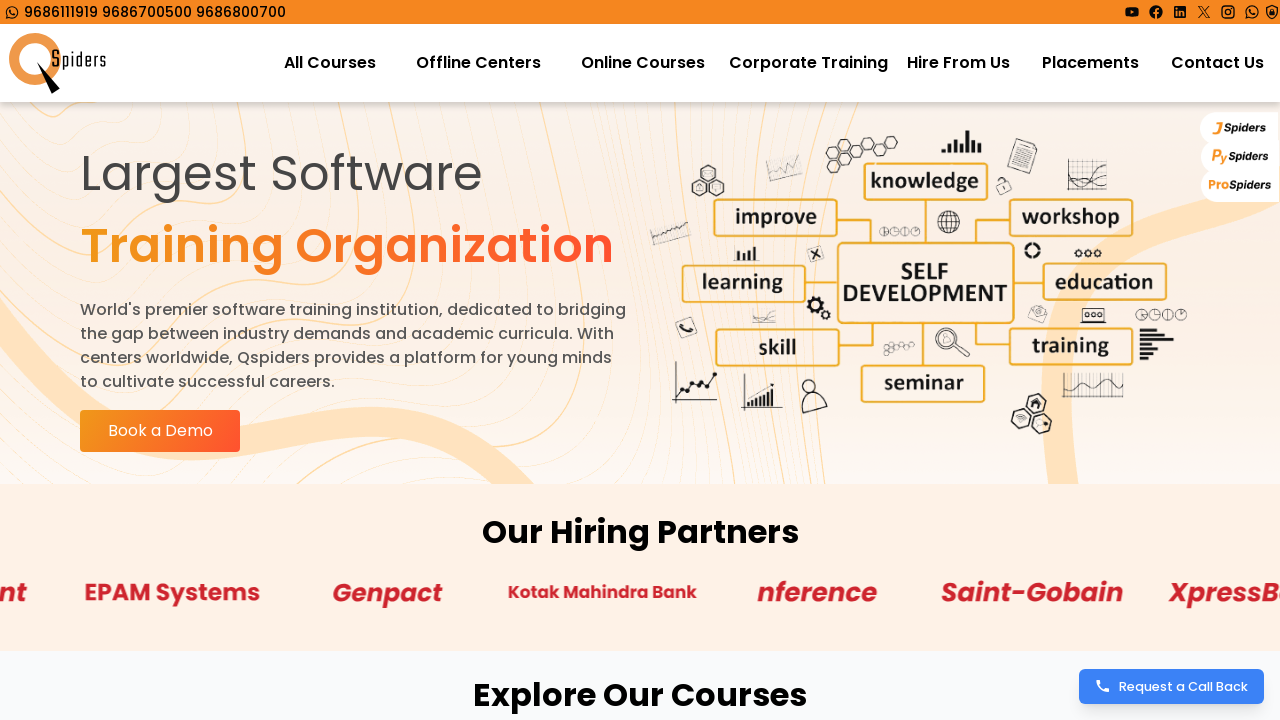

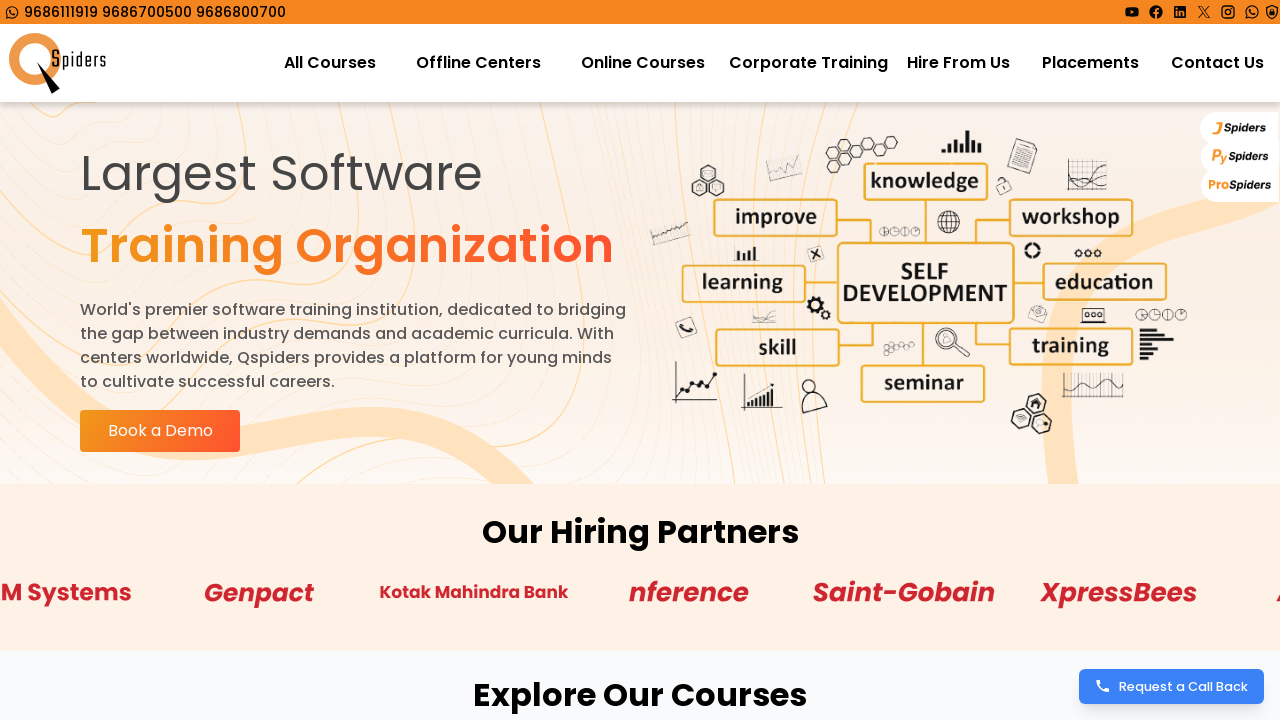